Tests checkbox functionality by checking all day checkboxes, then unchecking them all

Starting URL: https://testautomationpractice.blogspot.com/

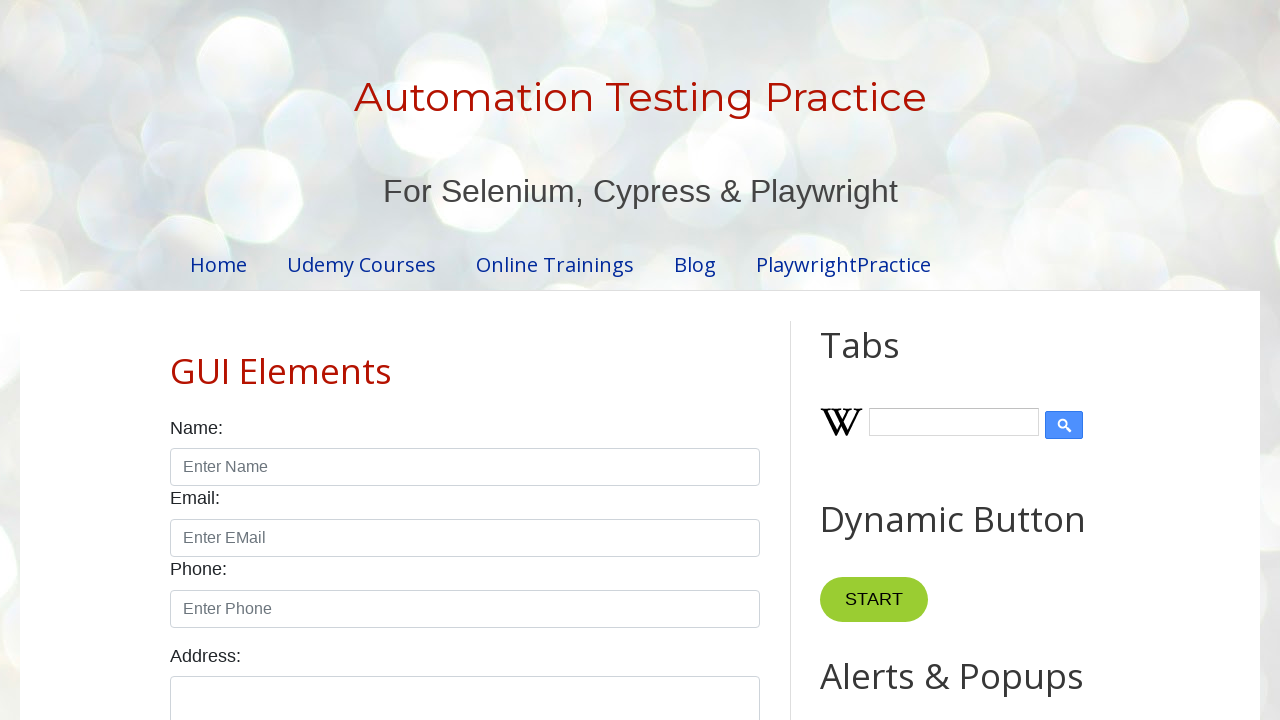

Located all day checkboxes
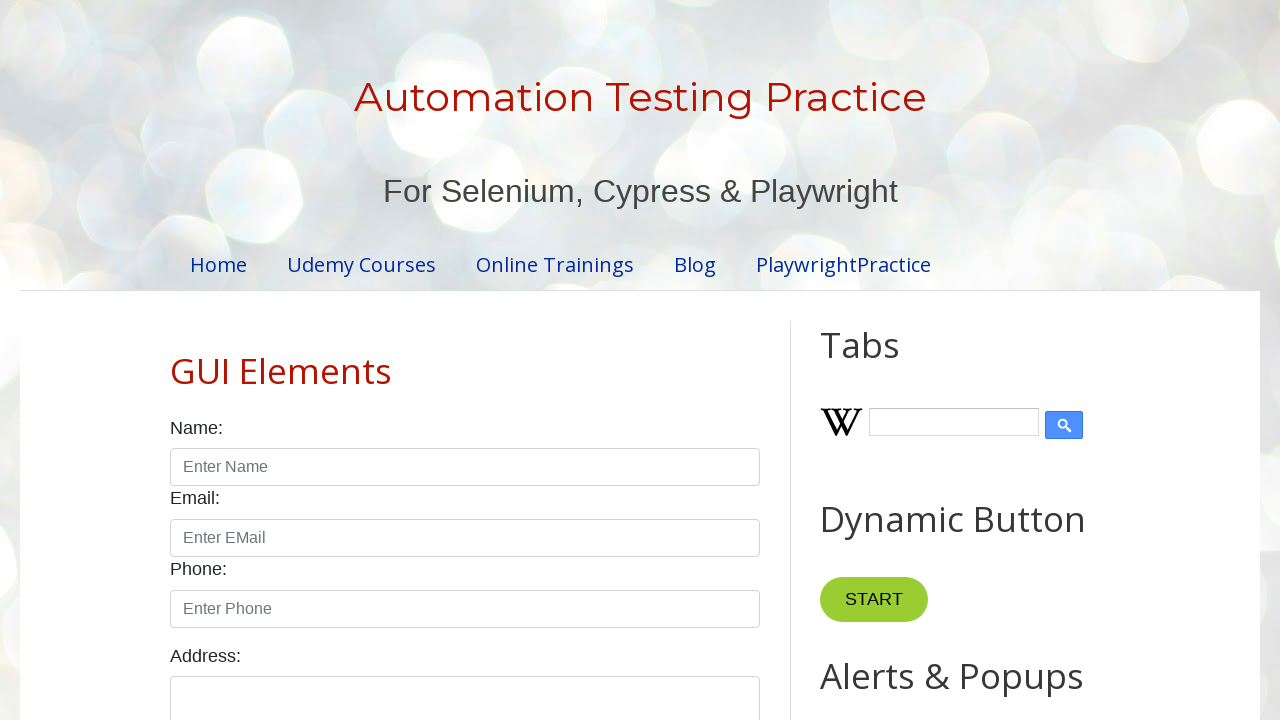

Found 7 day checkboxes
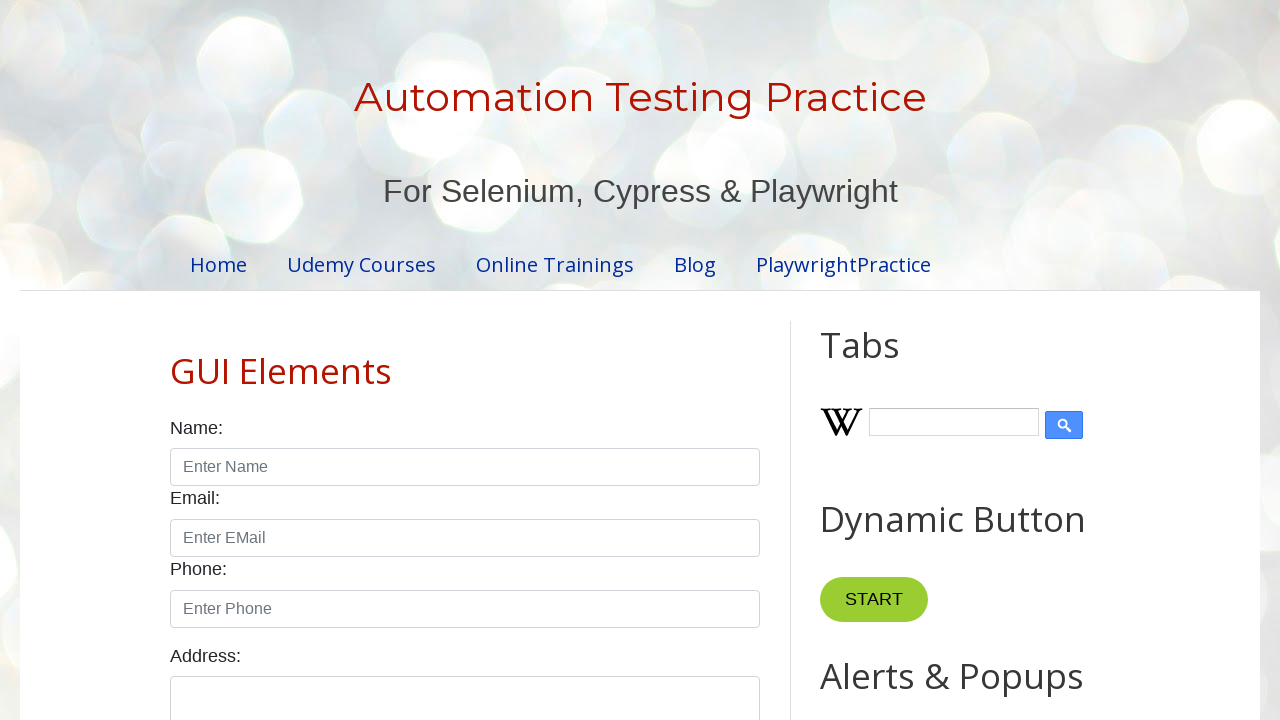

Checked day checkbox 1 at (176, 360) on xpath=//div[@class='form-group'][4]//input[@class='form-check-input'] >> nth=0
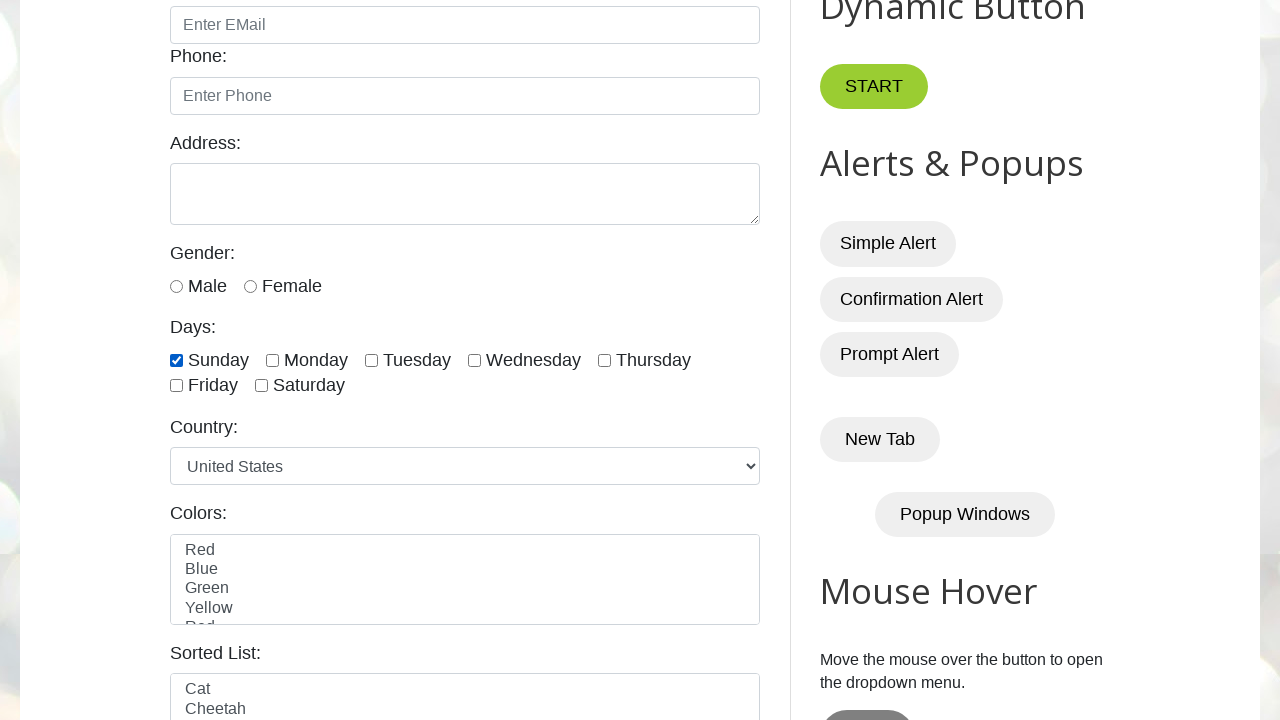

Checked day checkbox 2 at (272, 360) on xpath=//div[@class='form-group'][4]//input[@class='form-check-input'] >> nth=1
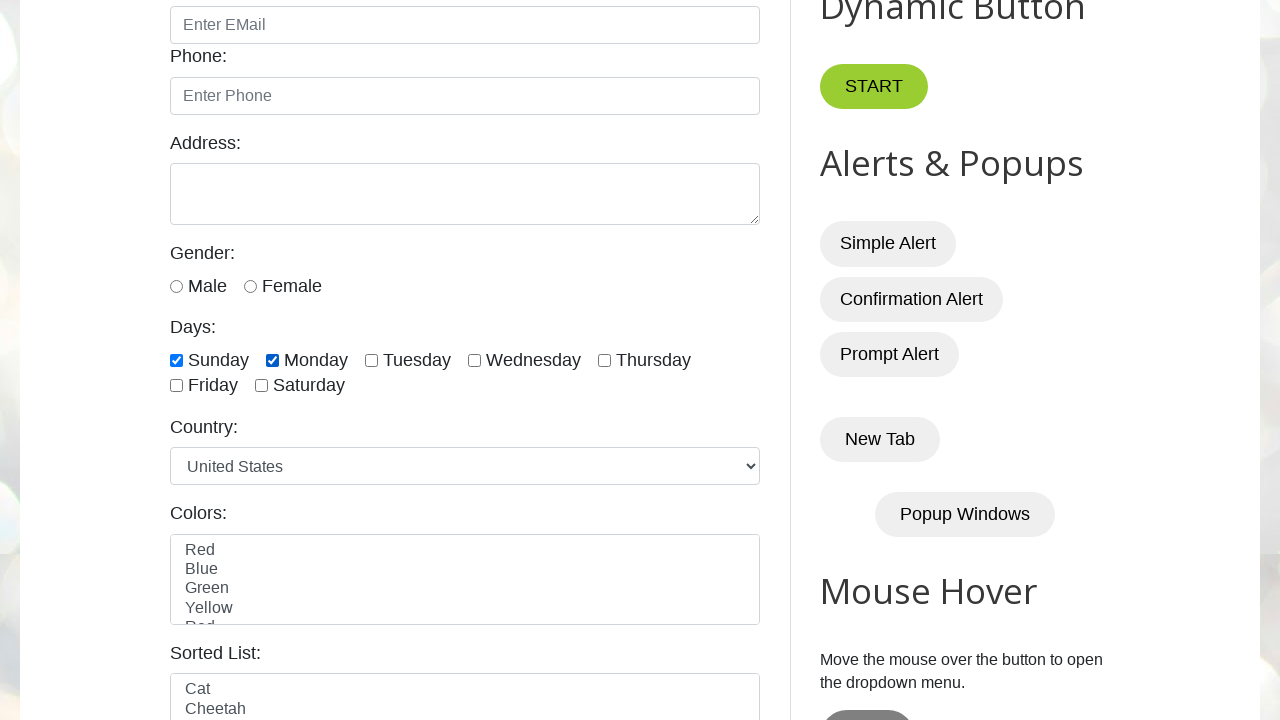

Checked day checkbox 3 at (372, 360) on xpath=//div[@class='form-group'][4]//input[@class='form-check-input'] >> nth=2
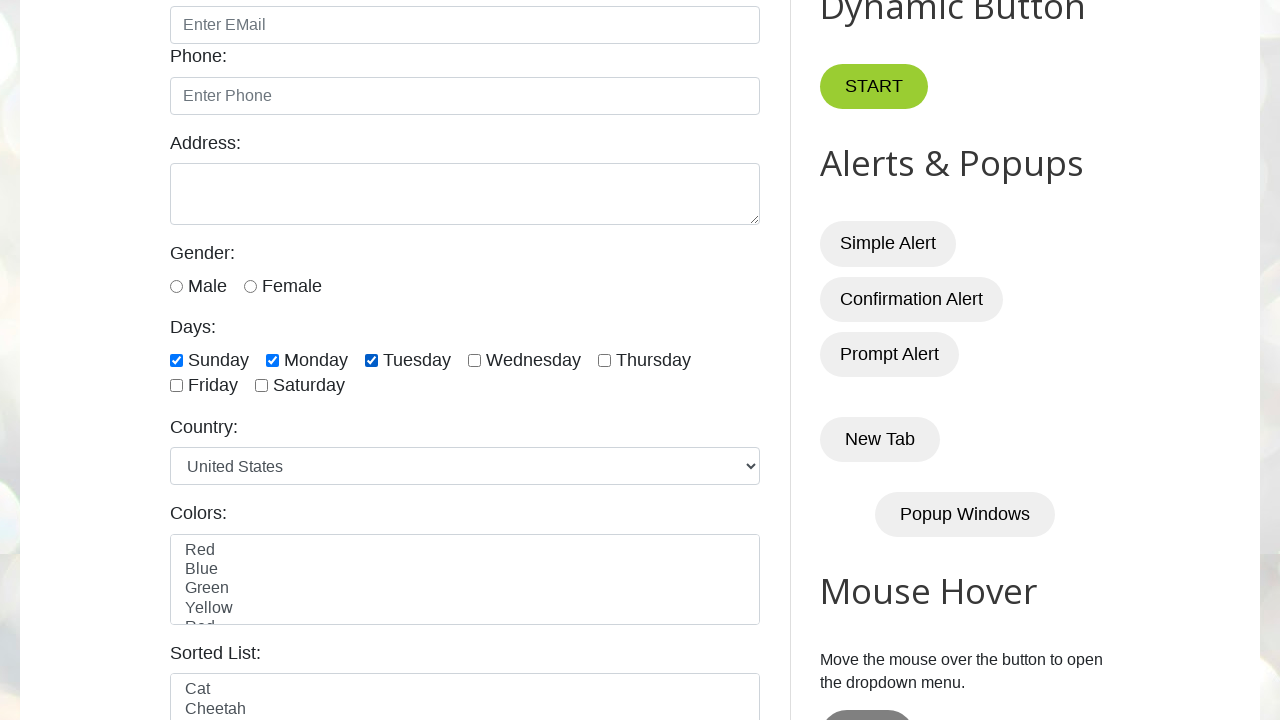

Checked day checkbox 4 at (474, 360) on xpath=//div[@class='form-group'][4]//input[@class='form-check-input'] >> nth=3
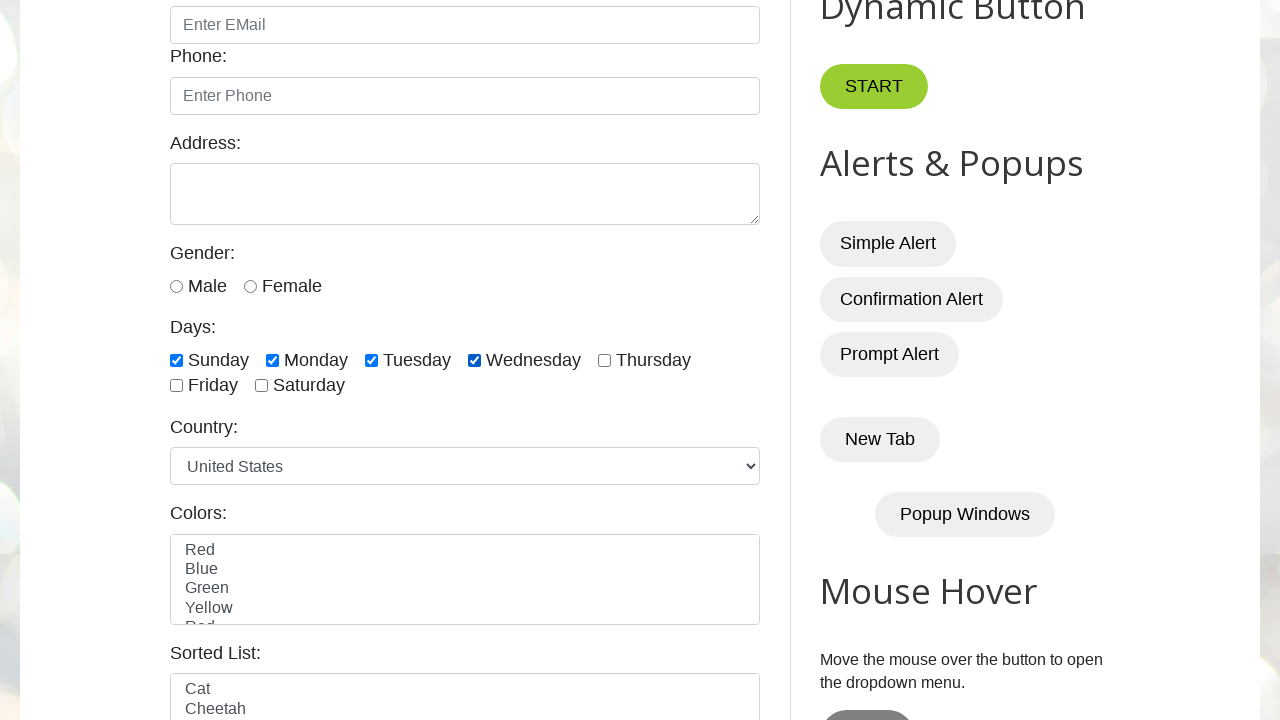

Checked day checkbox 5 at (604, 360) on xpath=//div[@class='form-group'][4]//input[@class='form-check-input'] >> nth=4
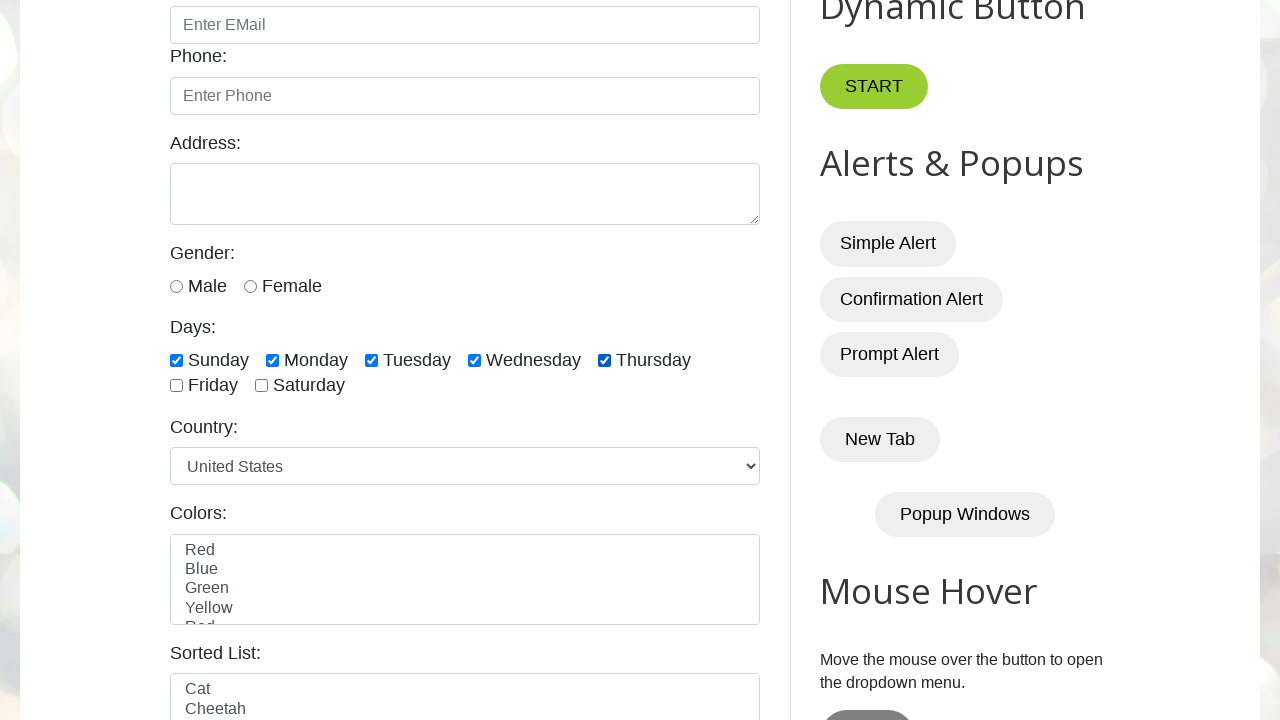

Checked day checkbox 6 at (176, 386) on xpath=//div[@class='form-group'][4]//input[@class='form-check-input'] >> nth=5
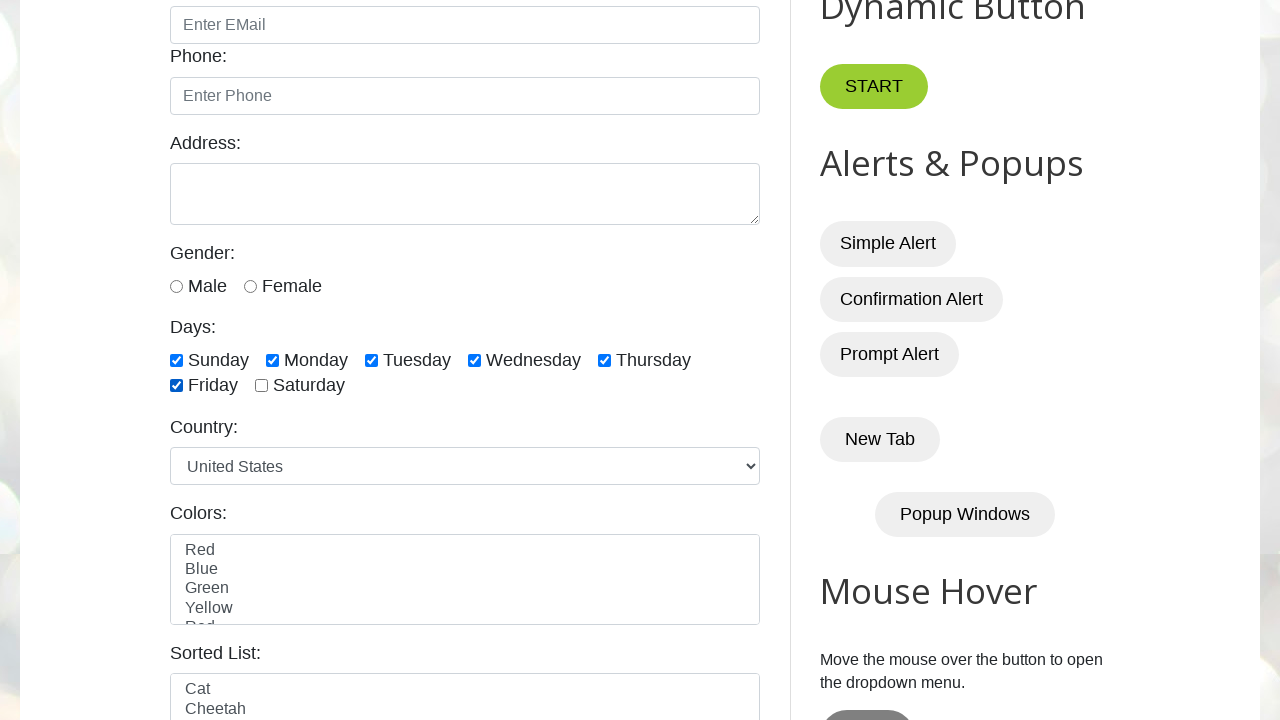

Checked day checkbox 7 at (262, 386) on xpath=//div[@class='form-group'][4]//input[@class='form-check-input'] >> nth=6
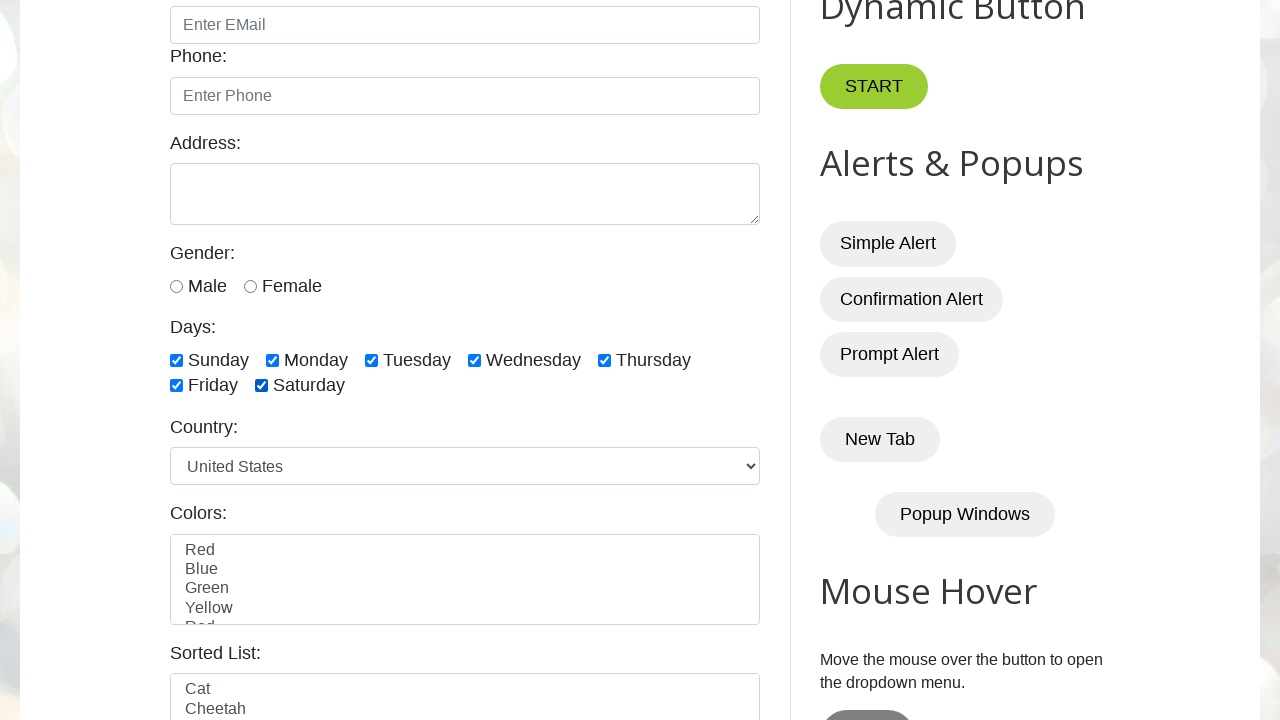

Waited 2 seconds to observe checked state
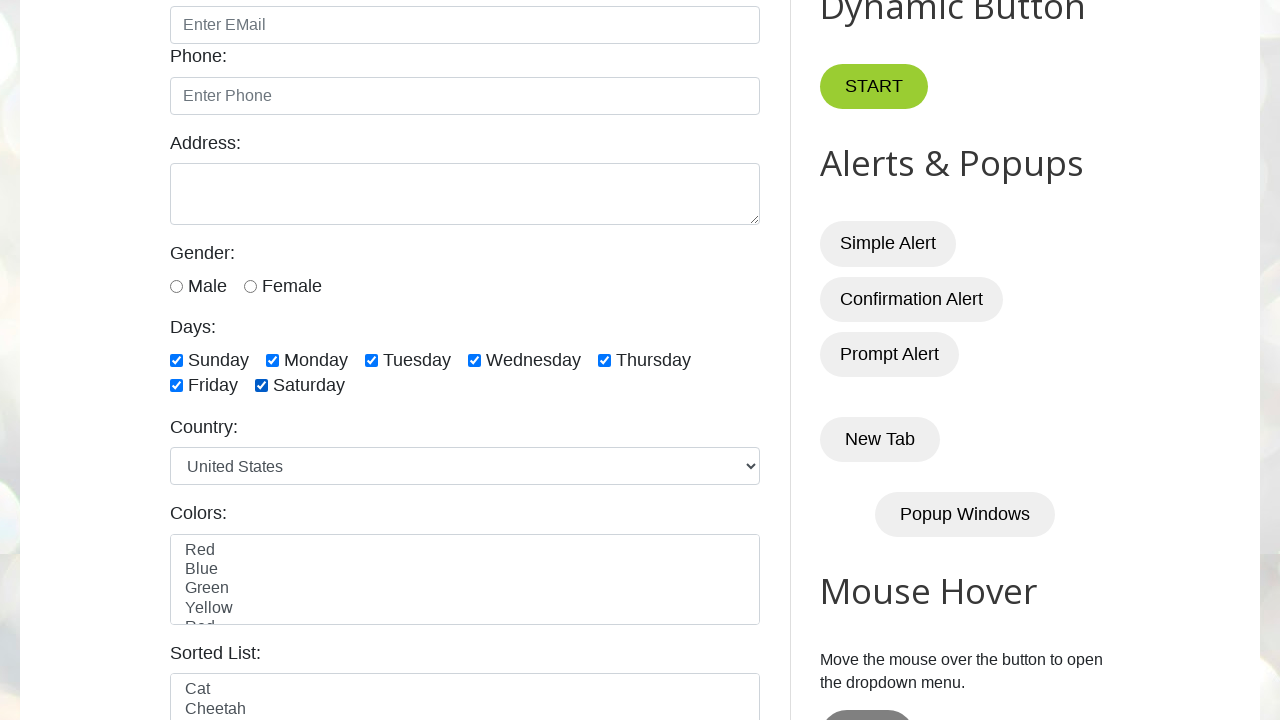

Unchecked day checkbox 1 at (176, 360) on xpath=//div[@class='form-group'][4]//input[@class='form-check-input'] >> nth=0
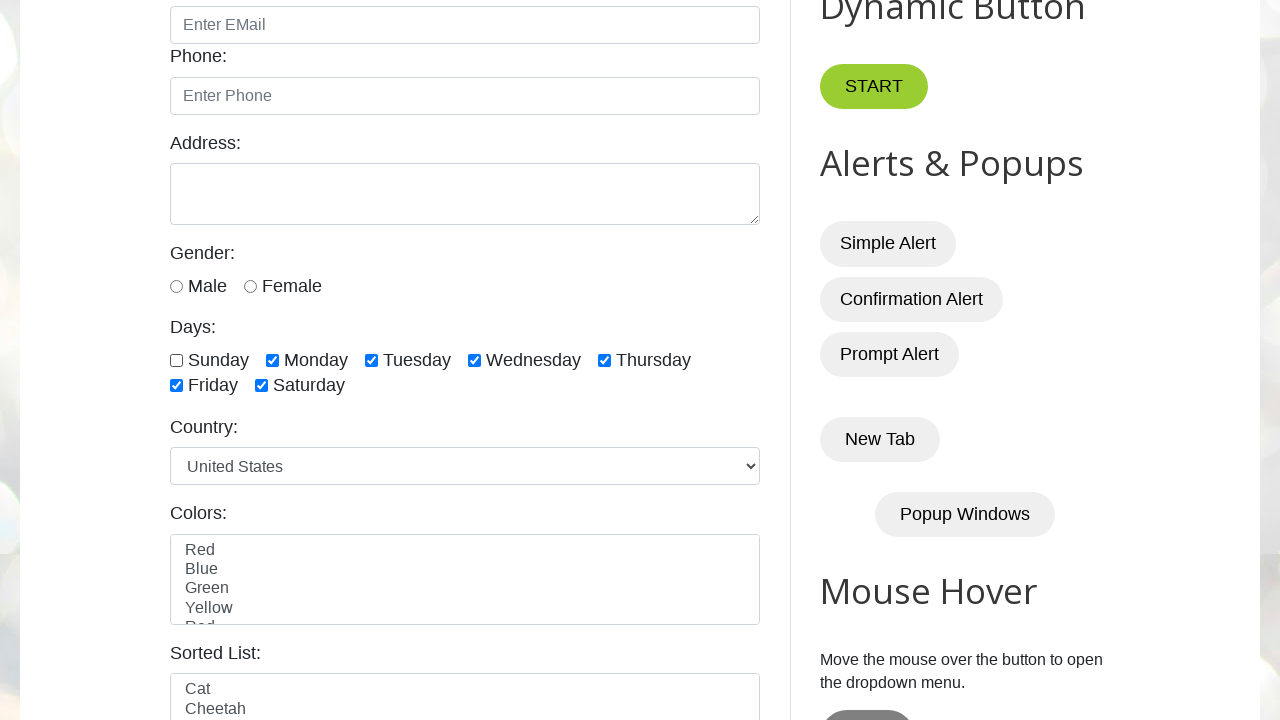

Unchecked day checkbox 2 at (272, 360) on xpath=//div[@class='form-group'][4]//input[@class='form-check-input'] >> nth=1
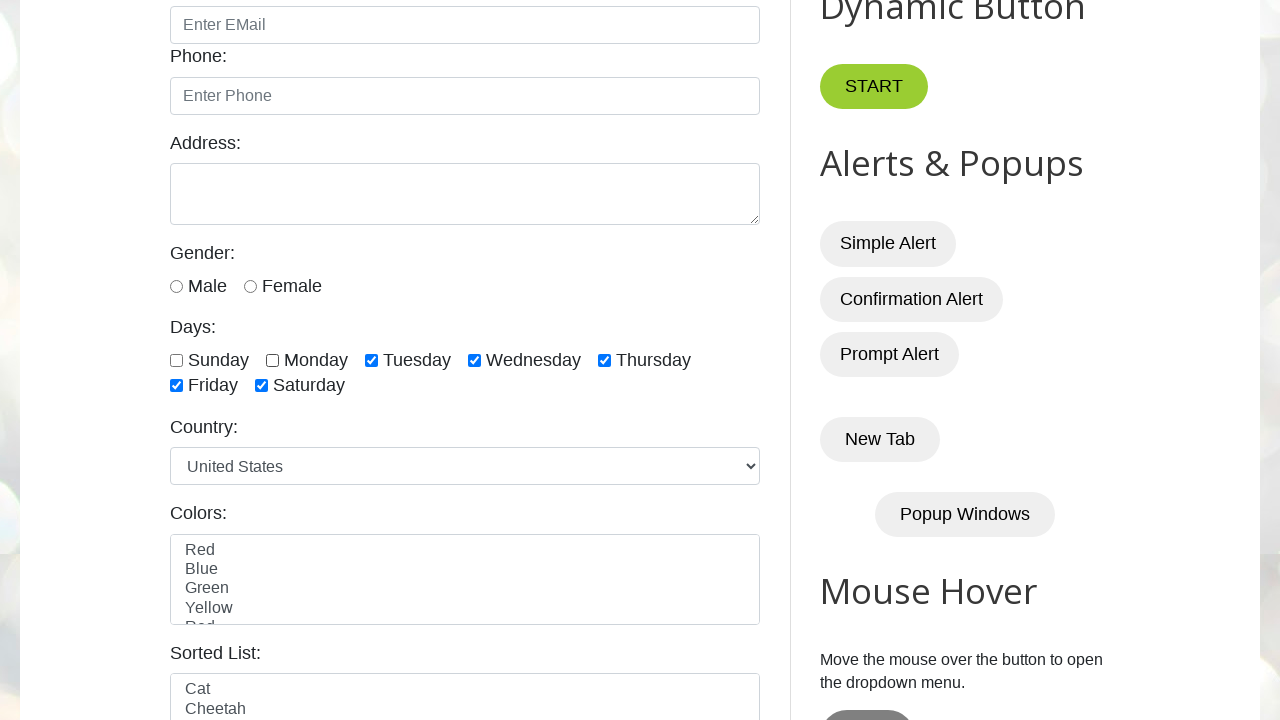

Unchecked day checkbox 3 at (372, 360) on xpath=//div[@class='form-group'][4]//input[@class='form-check-input'] >> nth=2
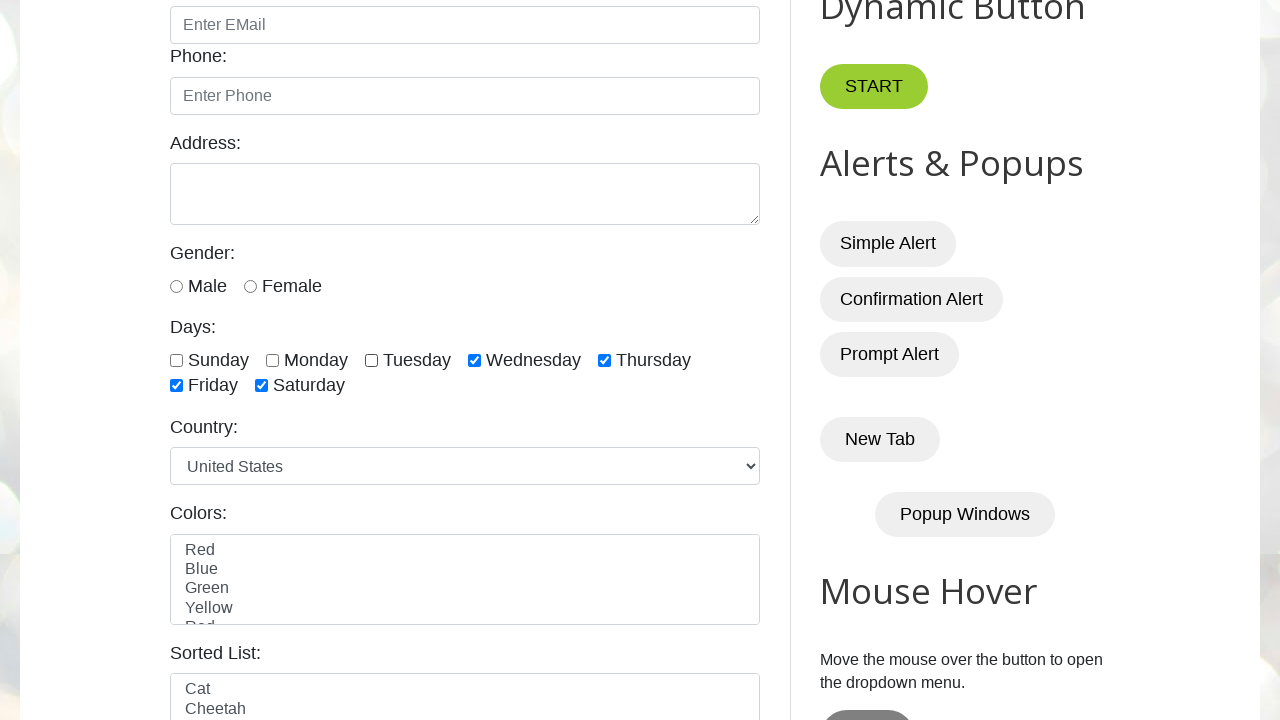

Unchecked day checkbox 4 at (474, 360) on xpath=//div[@class='form-group'][4]//input[@class='form-check-input'] >> nth=3
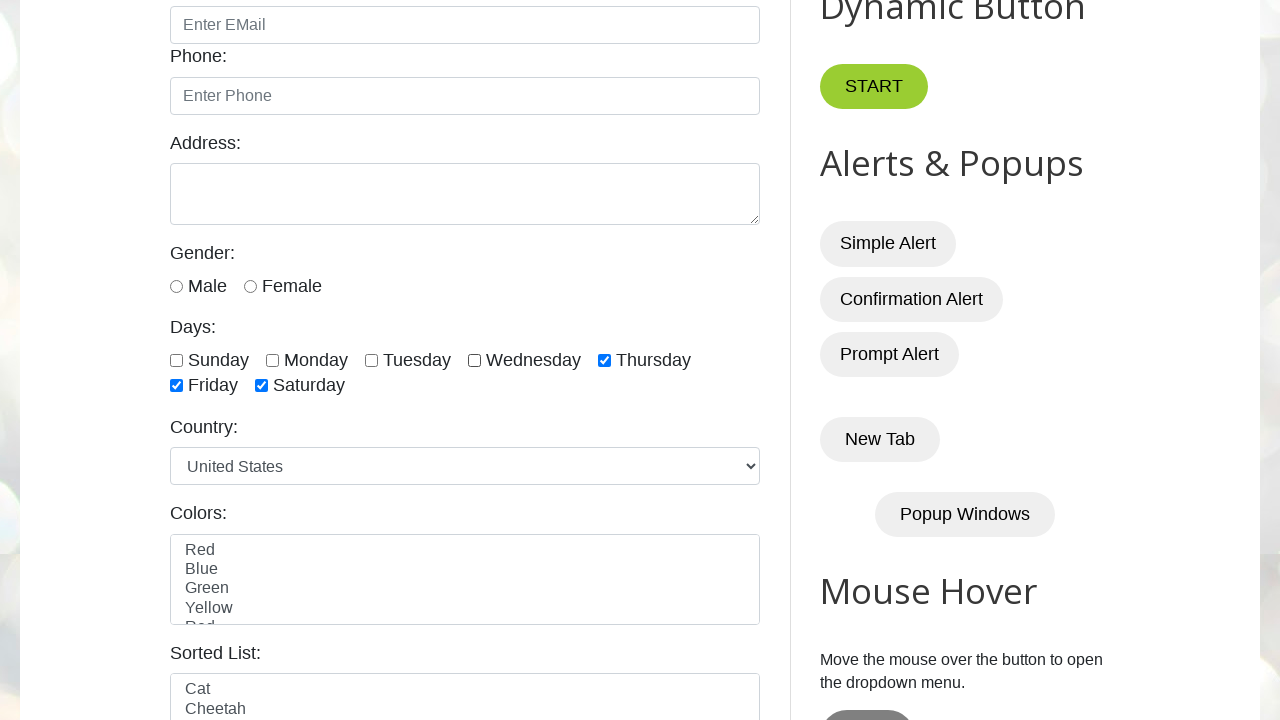

Unchecked day checkbox 5 at (604, 360) on xpath=//div[@class='form-group'][4]//input[@class='form-check-input'] >> nth=4
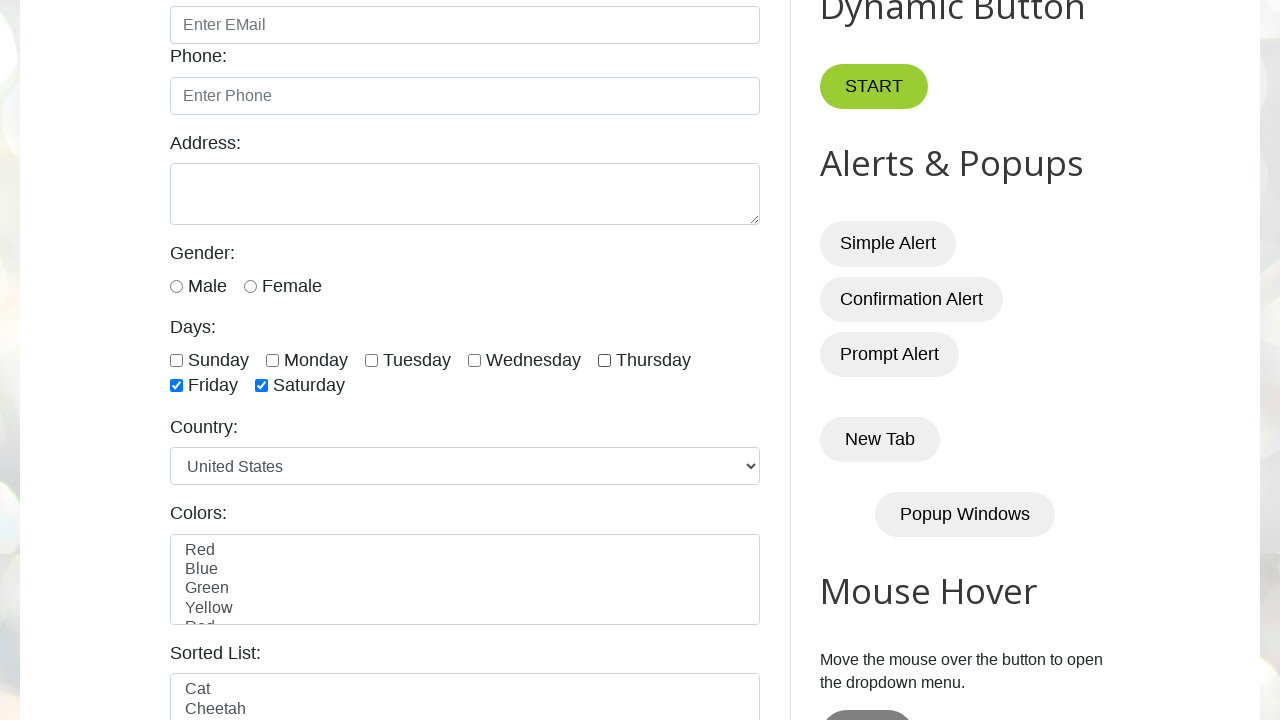

Unchecked day checkbox 6 at (176, 386) on xpath=//div[@class='form-group'][4]//input[@class='form-check-input'] >> nth=5
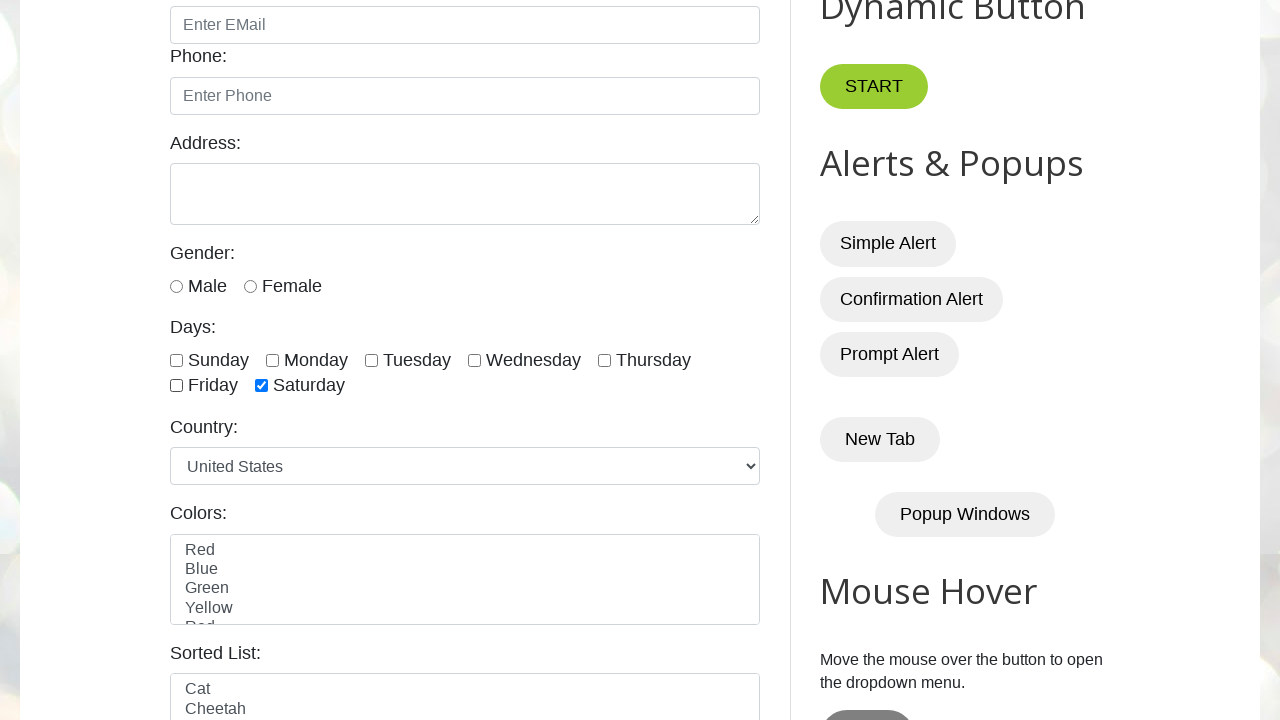

Unchecked day checkbox 7 at (262, 386) on xpath=//div[@class='form-group'][4]//input[@class='form-check-input'] >> nth=6
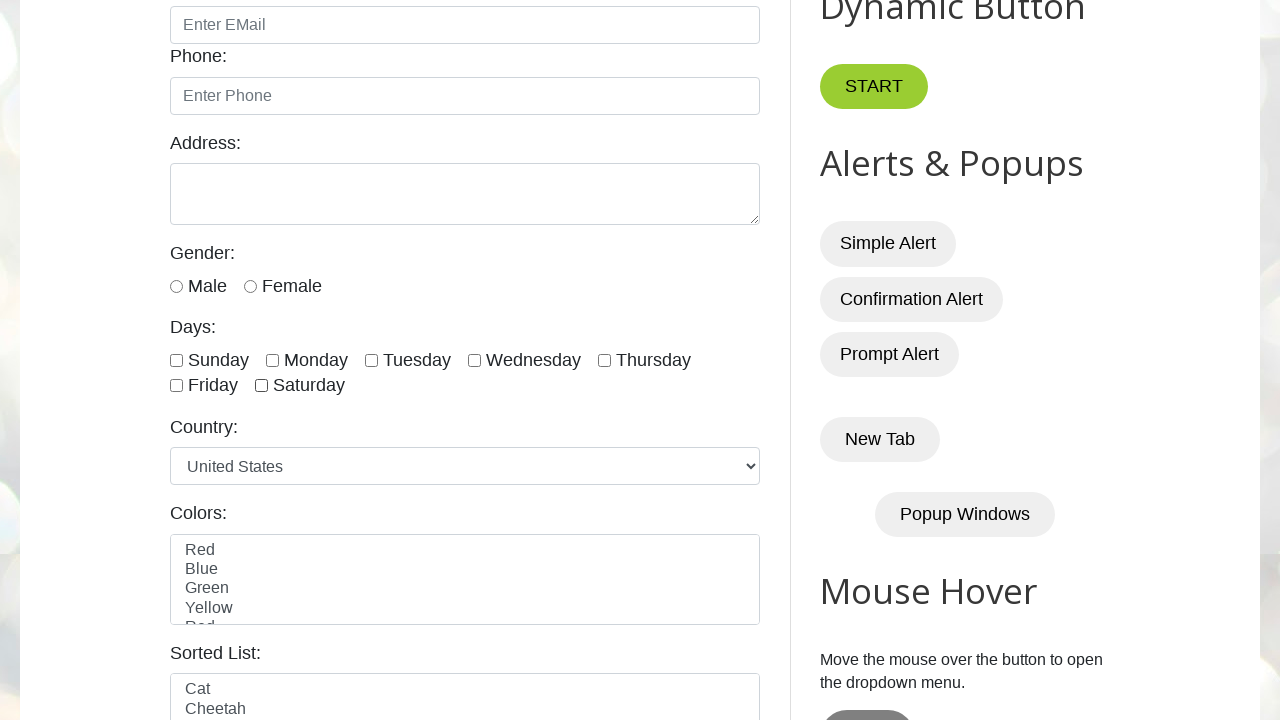

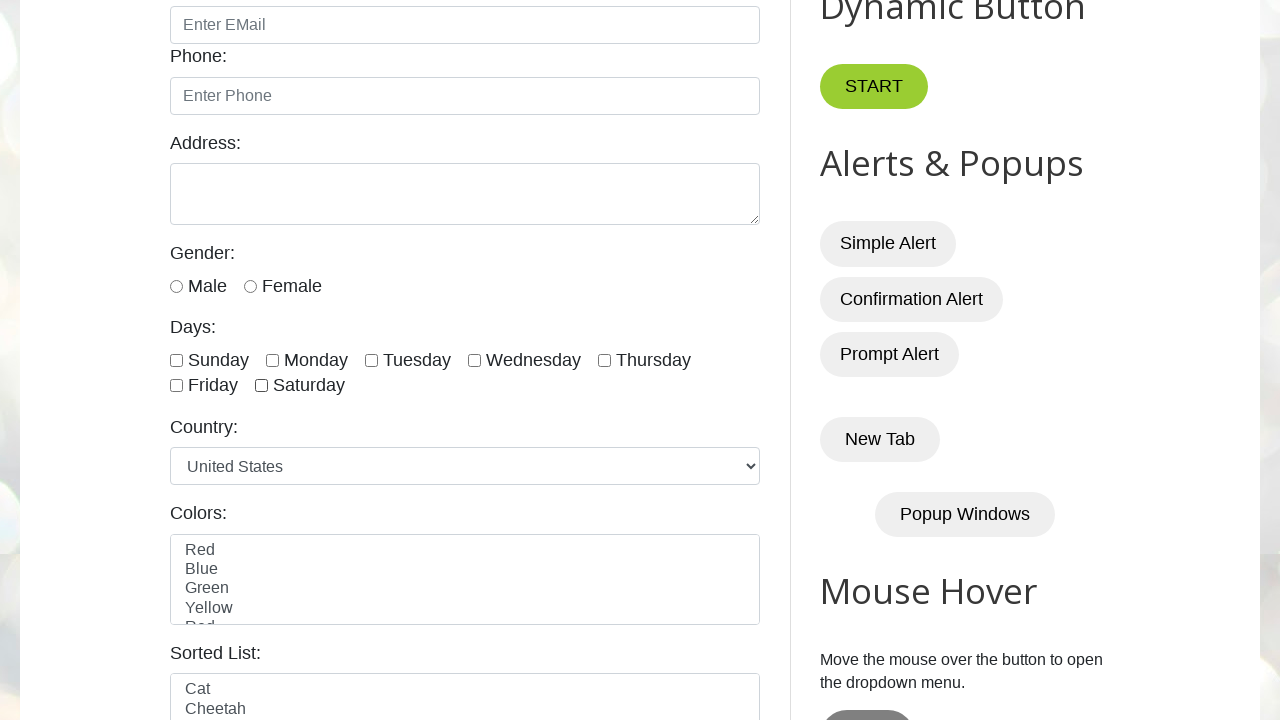